Tests autocomplete dropdown functionality by typing partial text and selecting India from the suggested countries

Starting URL: https://rahulshettyacademy.com/dropdownsPractise/

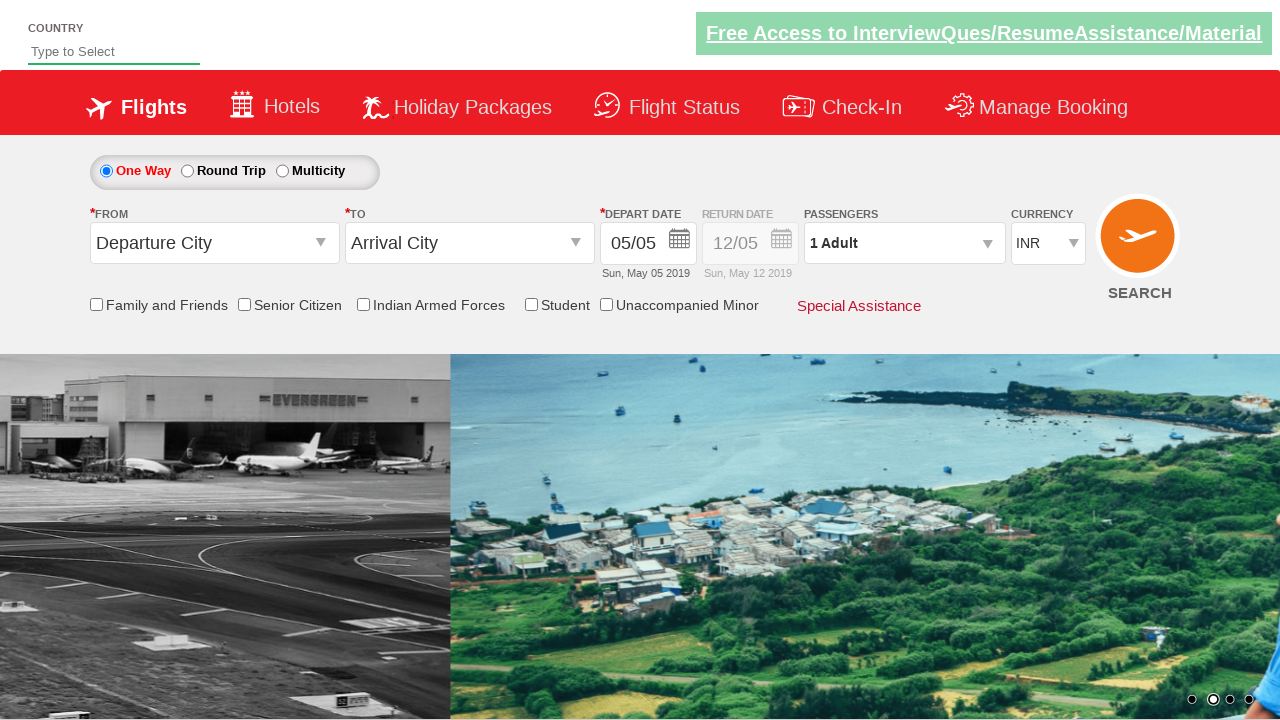

Typed 'ind' in autocomplete field to trigger suggestions on #autosuggest
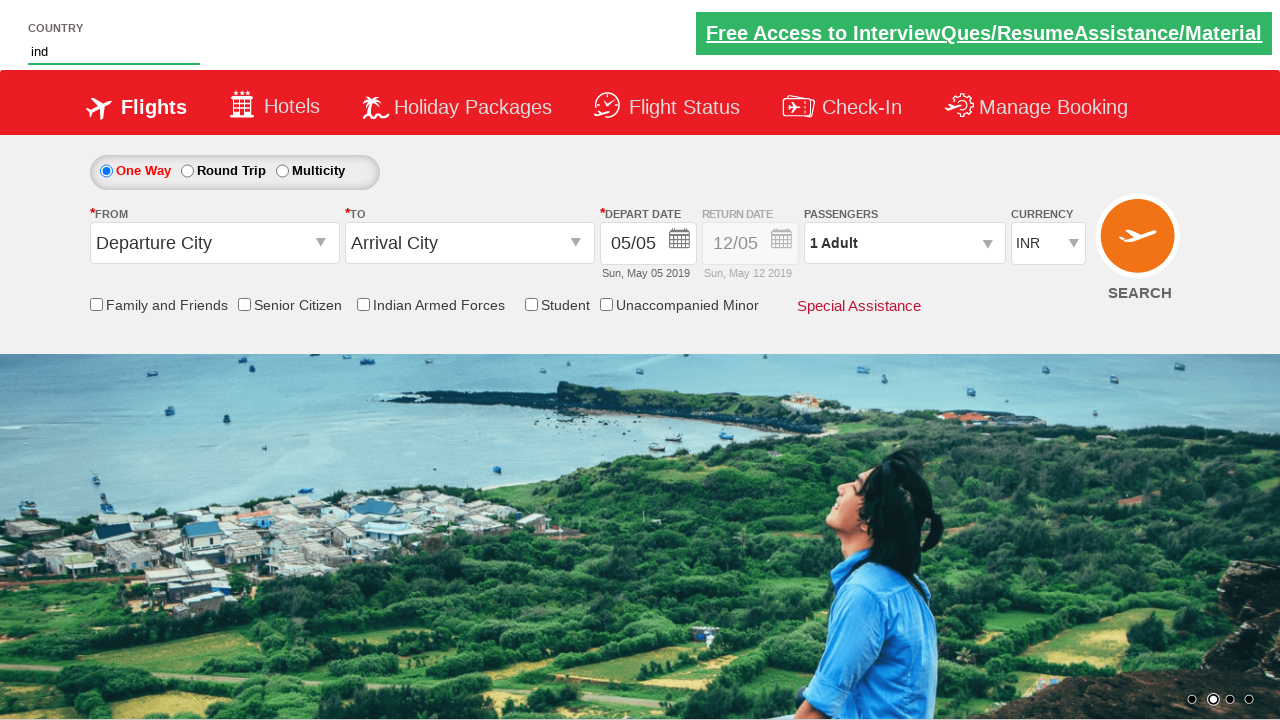

Autocomplete suggestions appeared
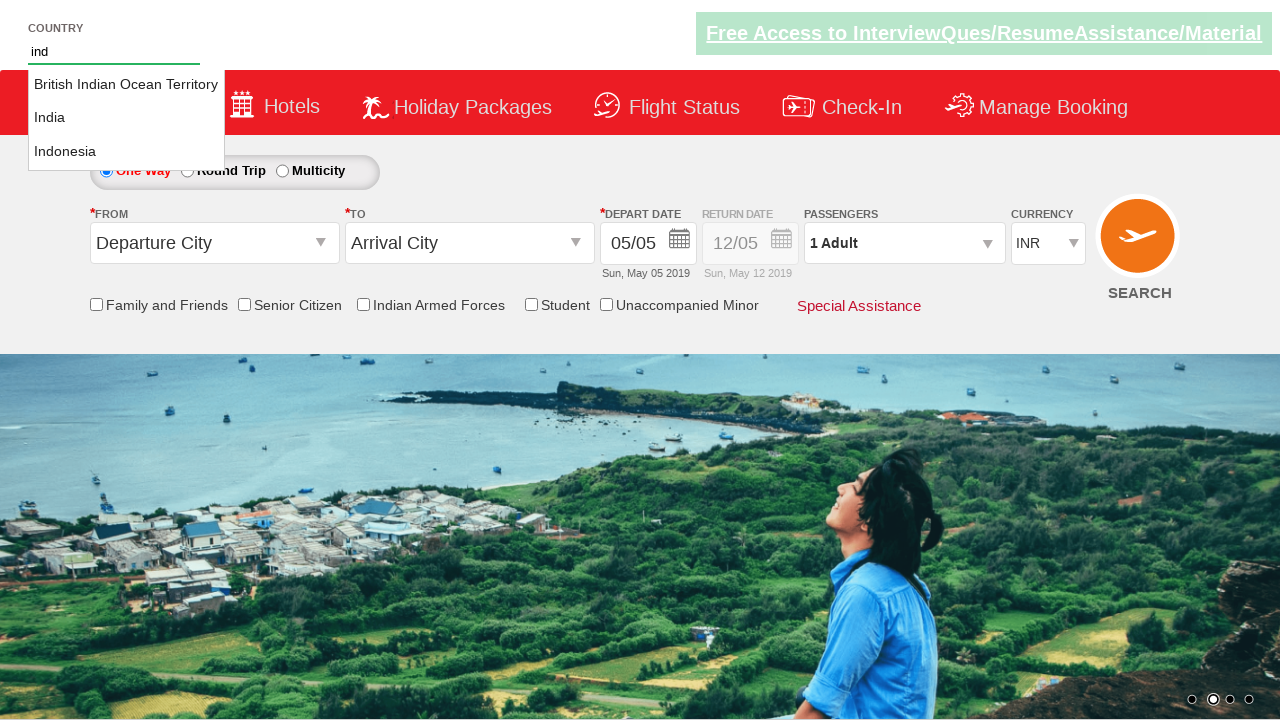

Retrieved all country suggestions from dropdown
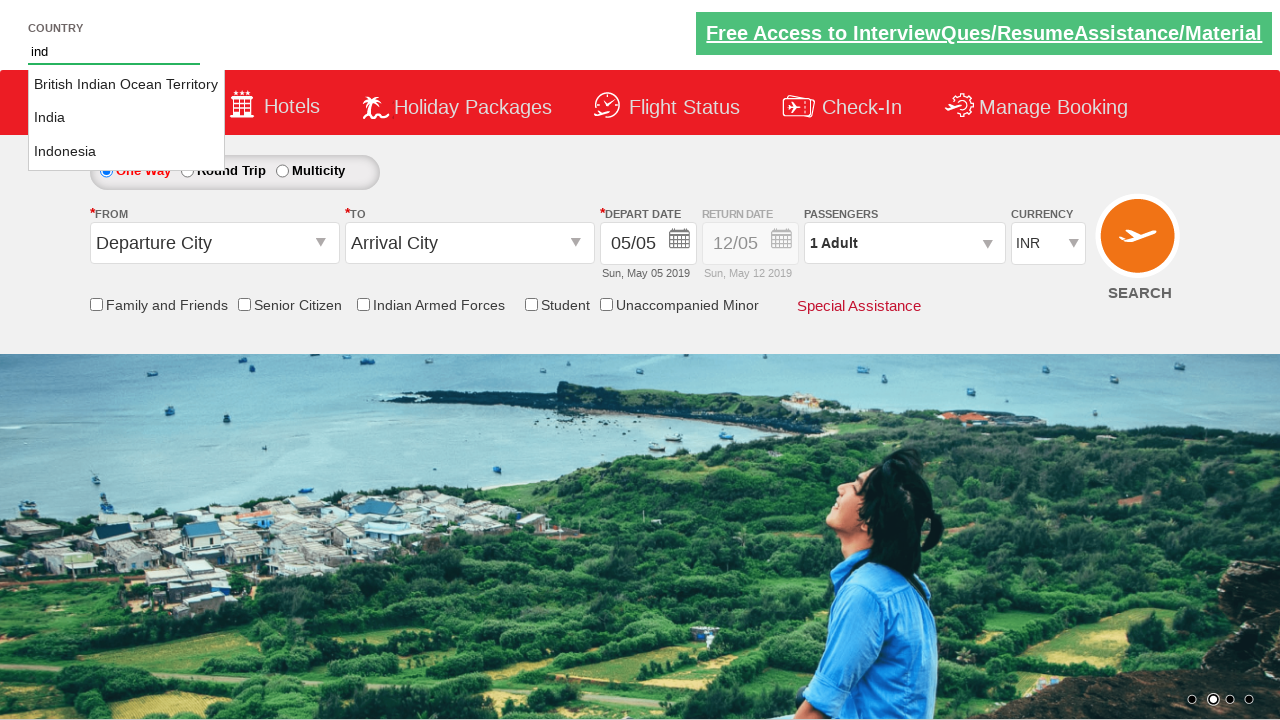

Selected 'India' from autocomplete dropdown at (126, 118) on li.ui-menu-item a >> nth=1
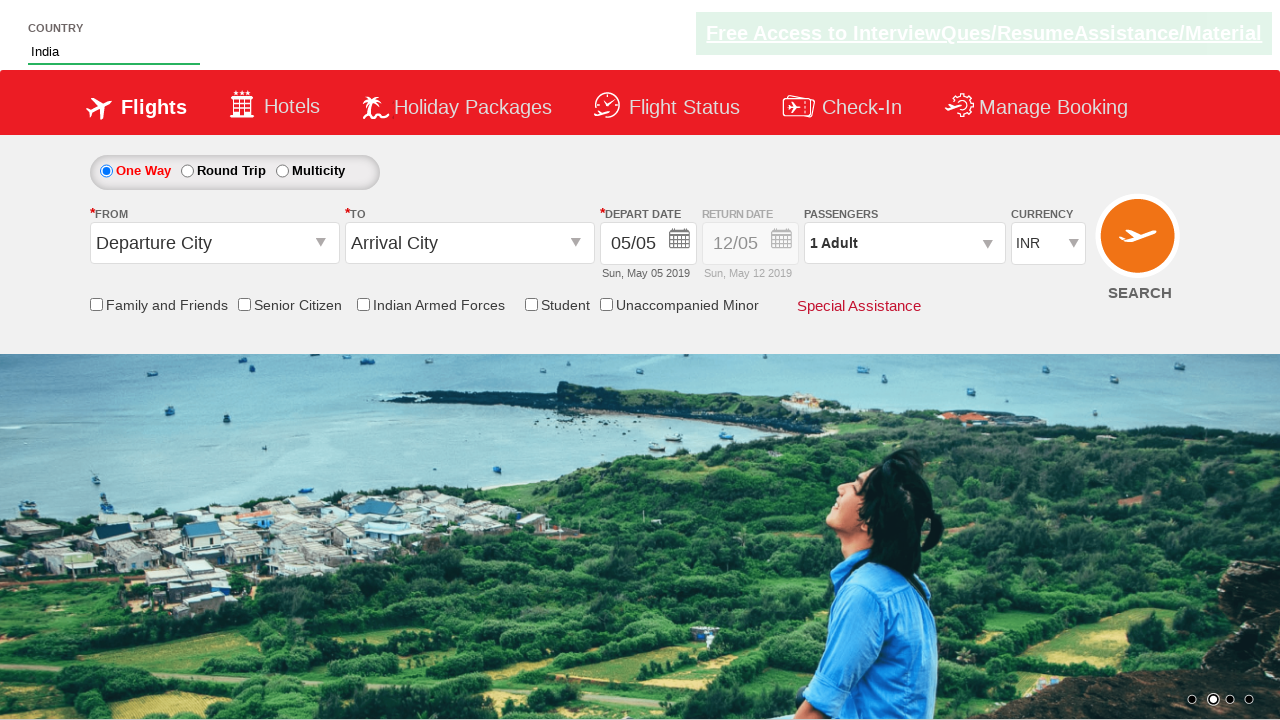

Verified that 'India' was successfully selected in the autocomplete field
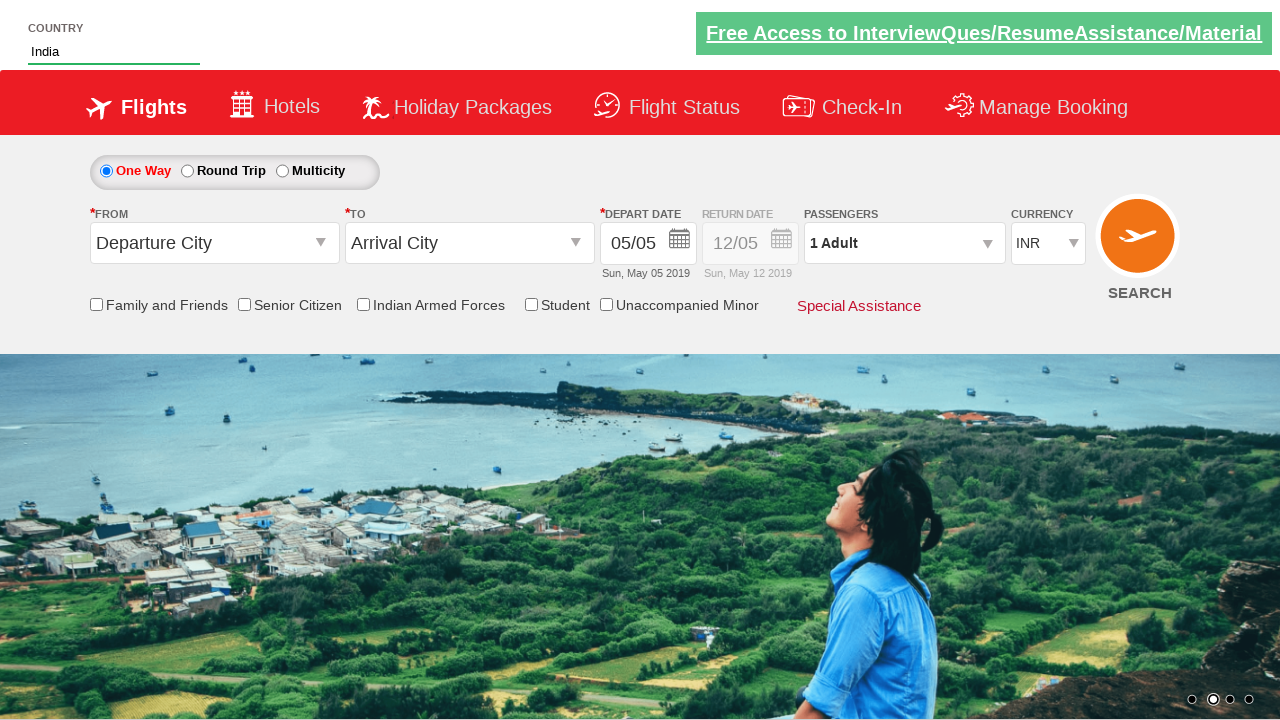

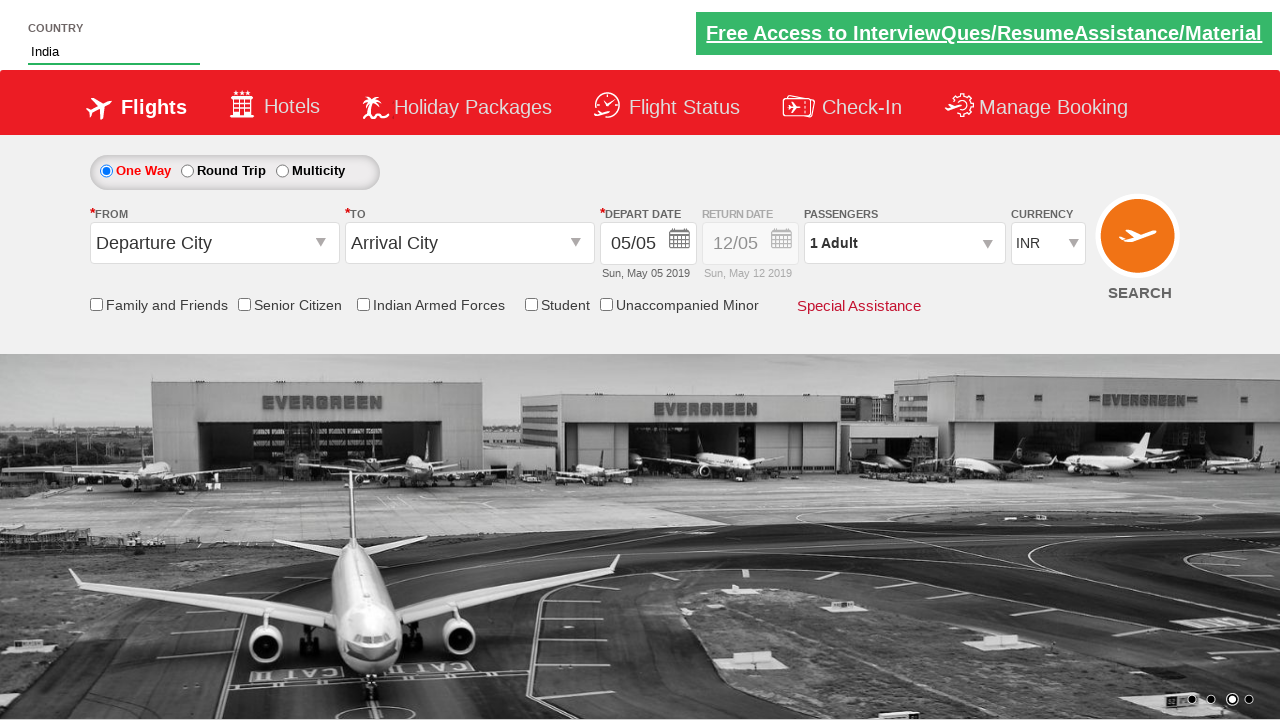